Tests iframe functionality by switching to an iframe, verifying text is displayed, then switching back to main frame and clicking a link

Starting URL: https://the-internet.herokuapp.com/iframe

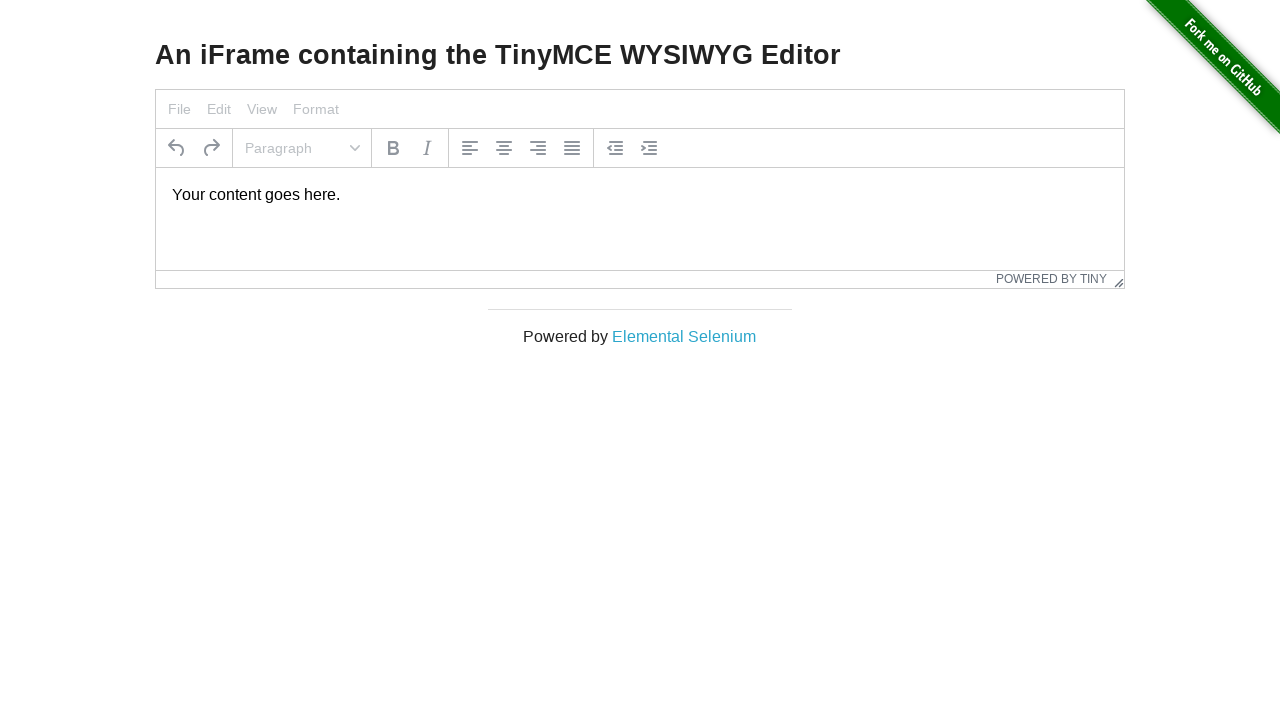

Located iframe with id 'mce_0_ifr'
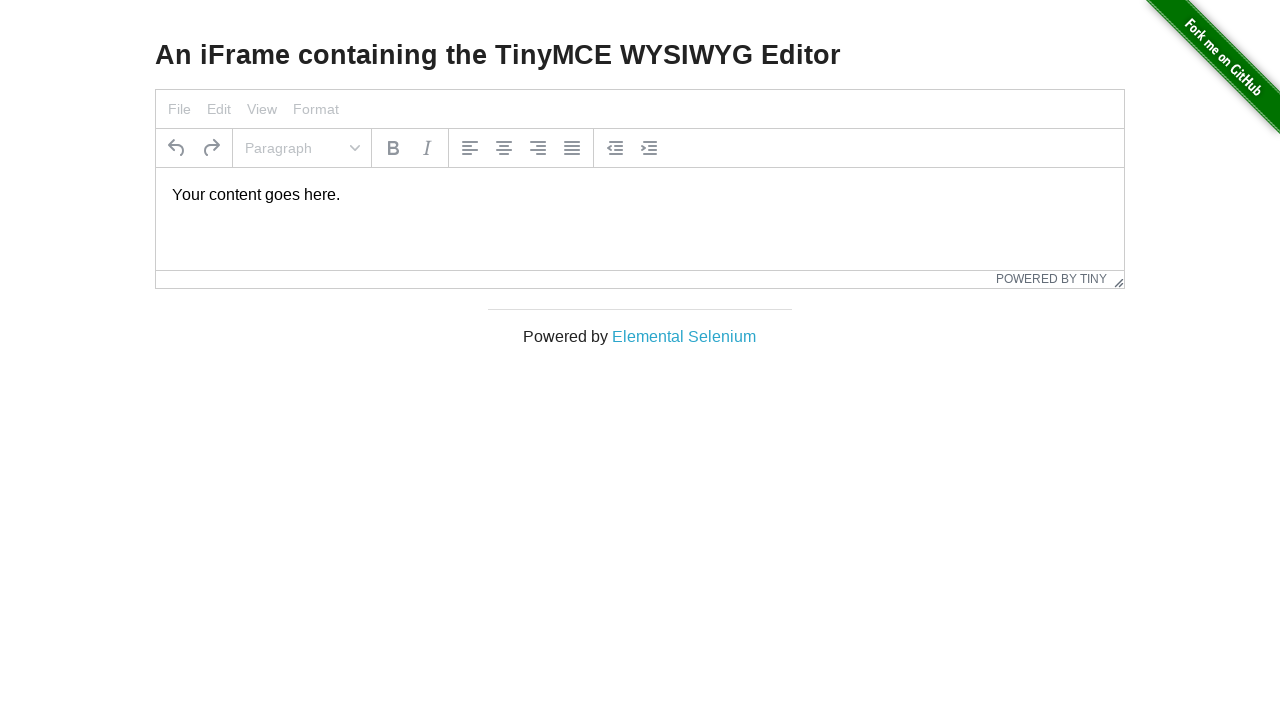

Located paragraph element inside iframe
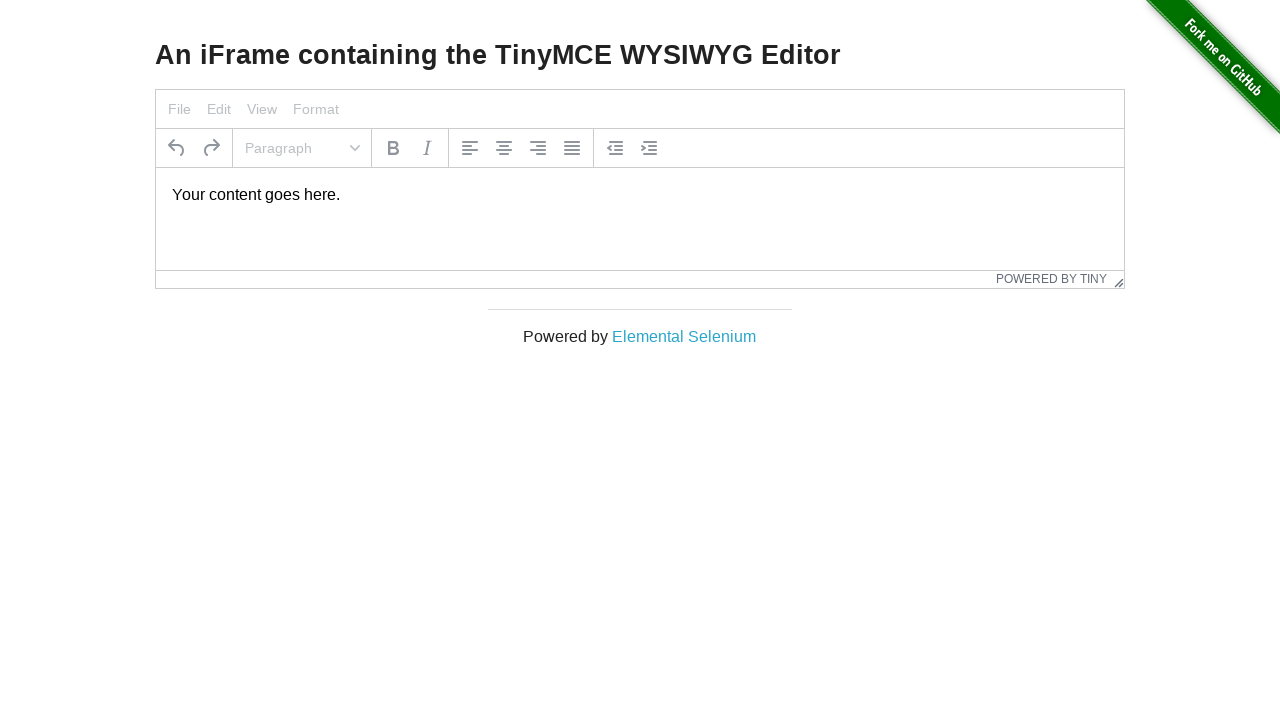

Verified that text element is visible inside iframe
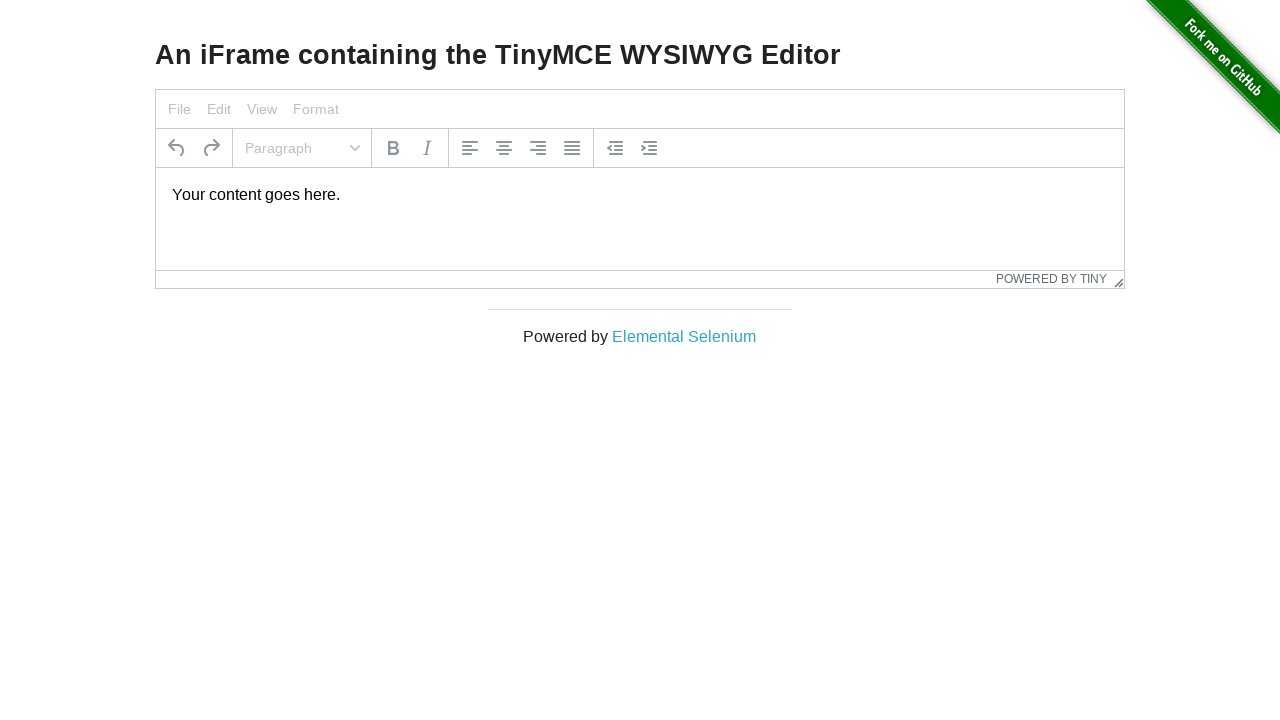

Clicked 'Elemental Selenium' link in main frame at (684, 336) on text=Elemental Selenium
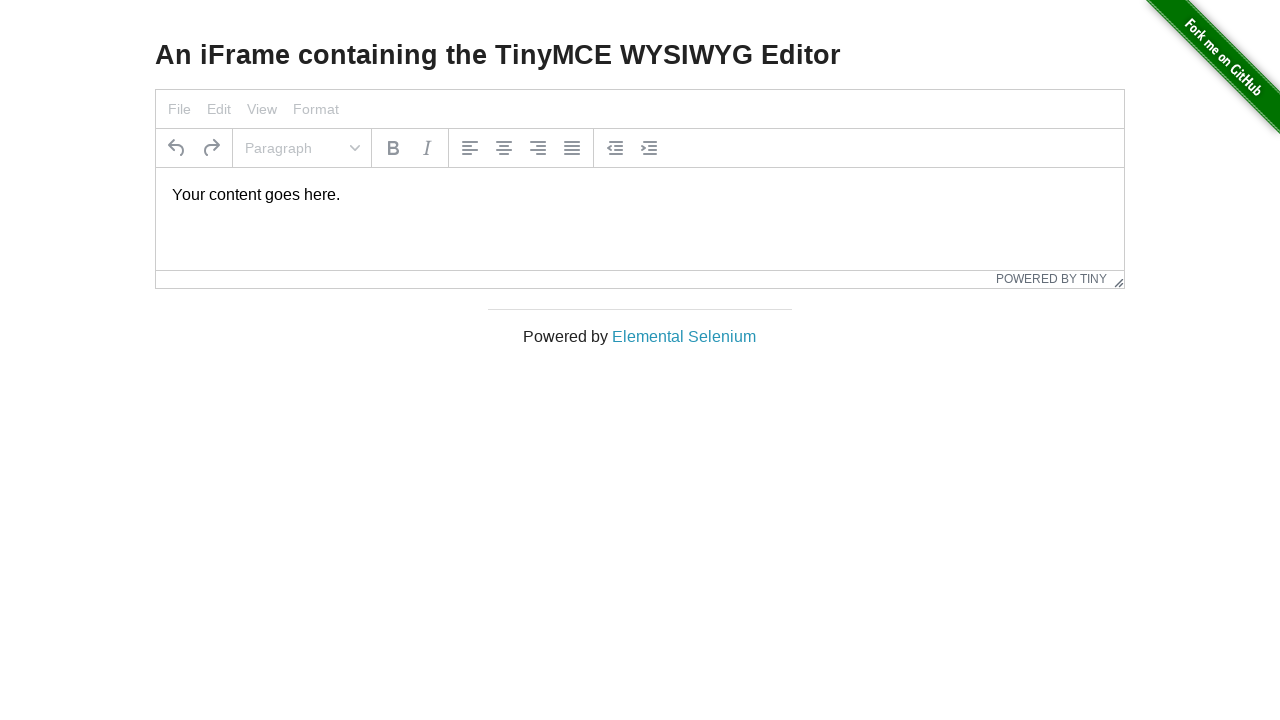

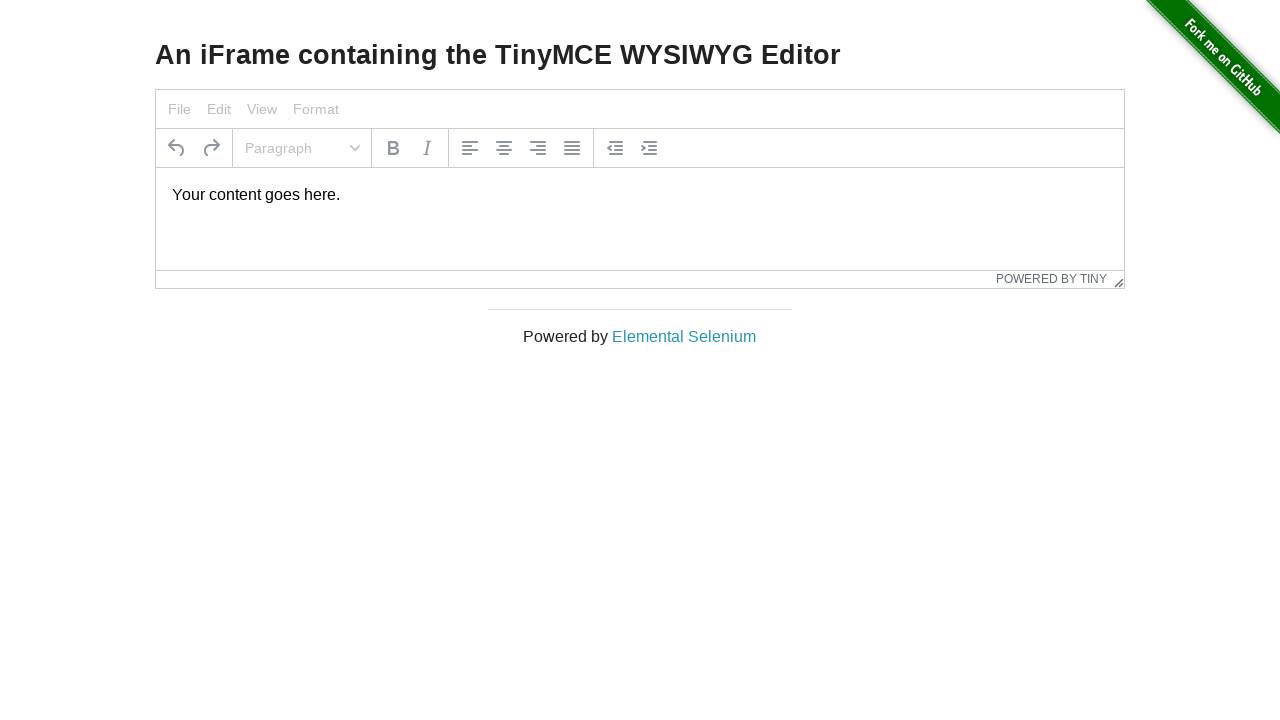